Tests nested frames navigation by clicking on the nested frames link, switching to the top frame, then the middle frame, and verifying content is accessible

Starting URL: http://the-internet.herokuapp.com/

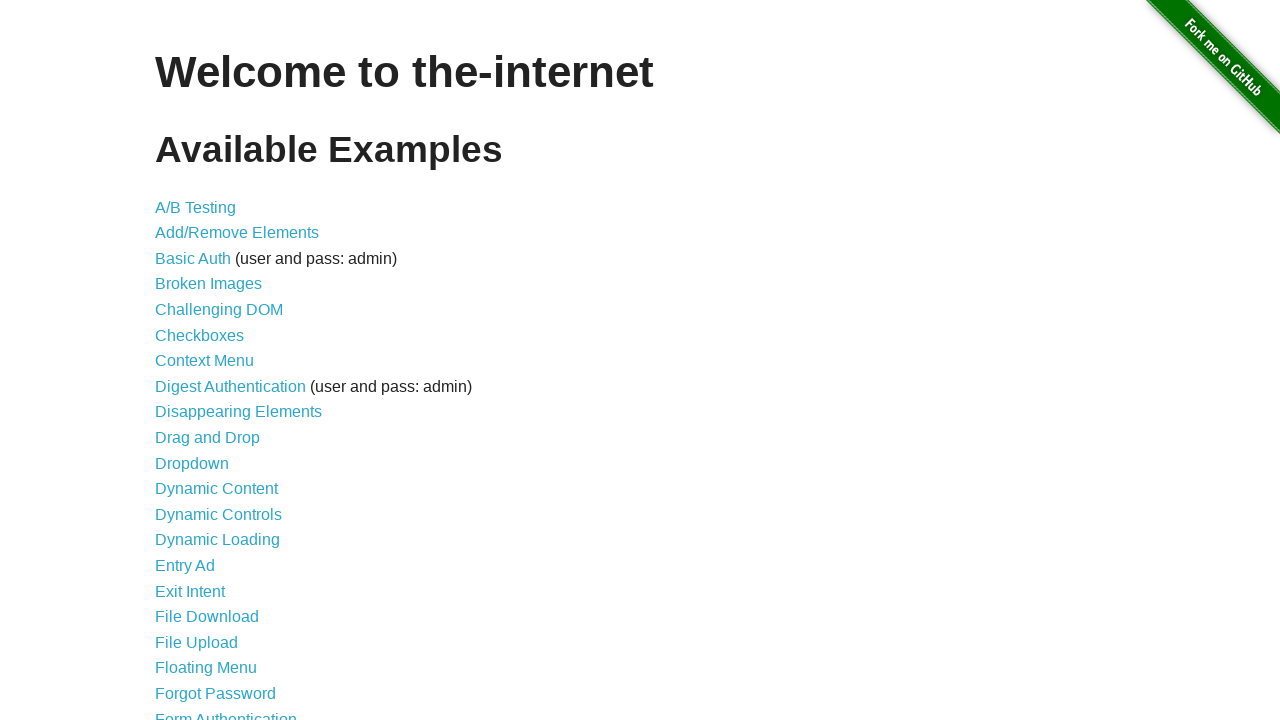

Clicked on nested frames link at (210, 395) on a[href='/nested_frames']
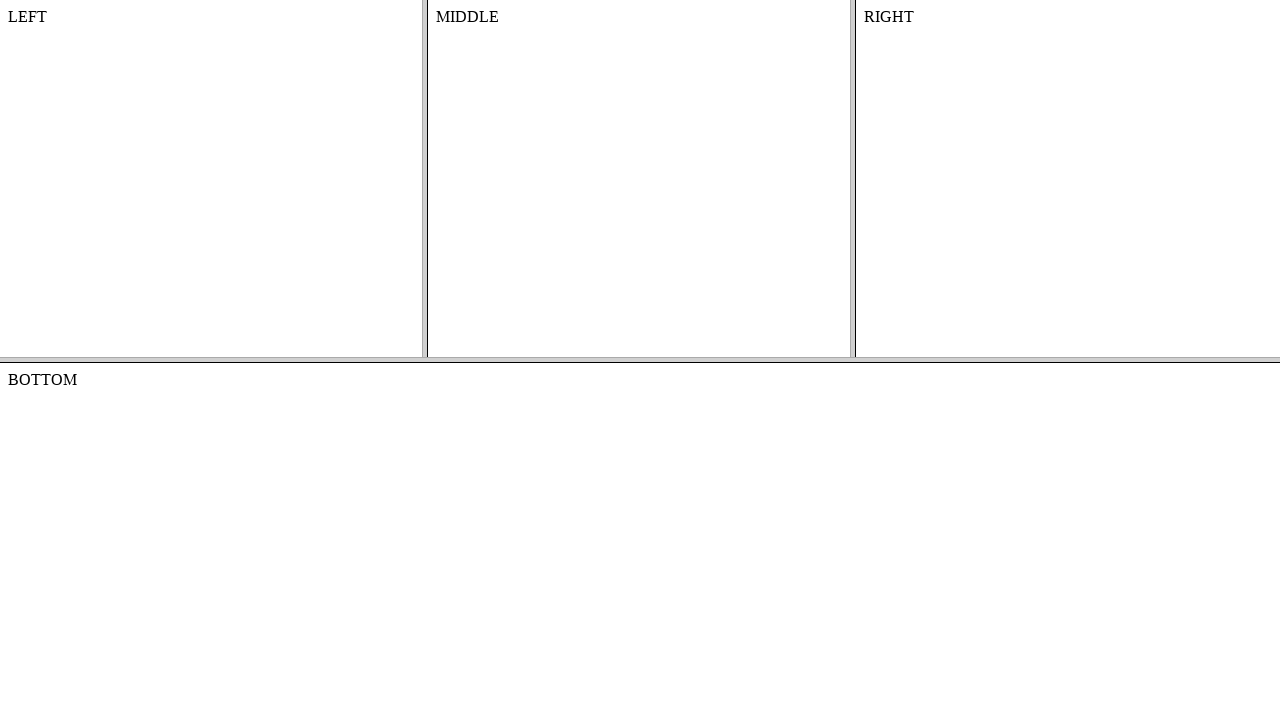

Located top frame with name 'frame-top'
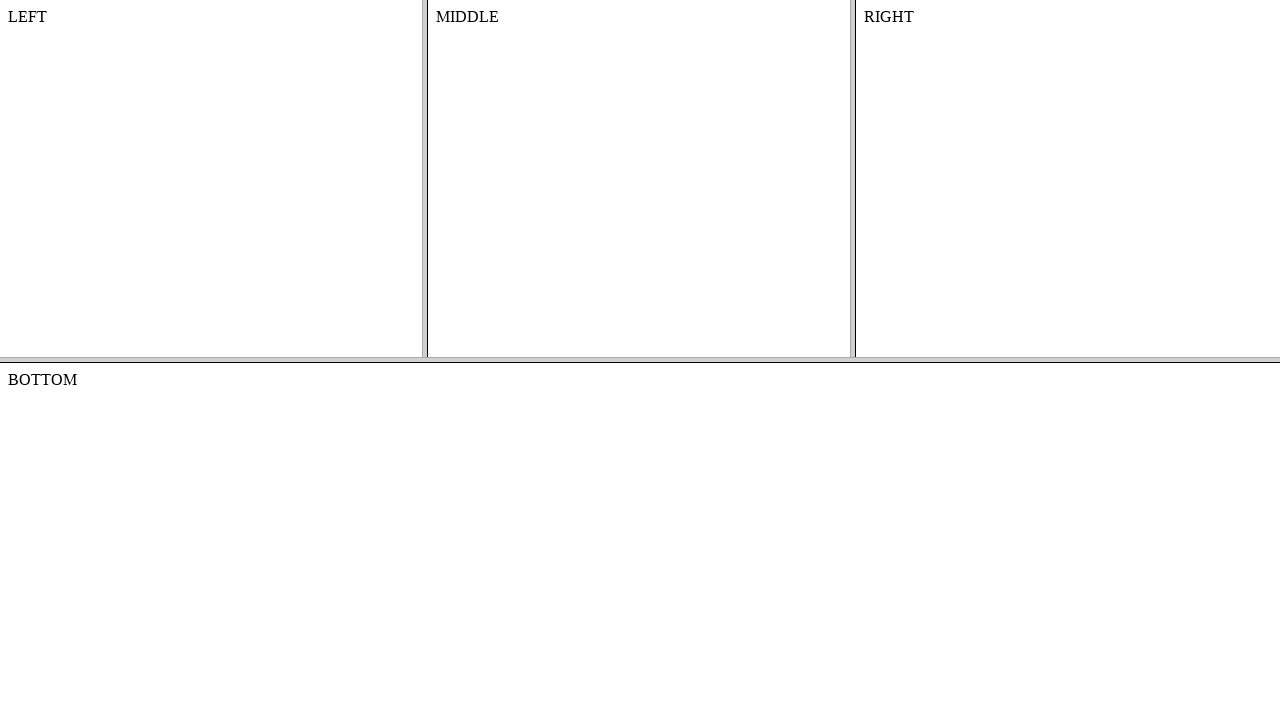

Located middle frame within top frame
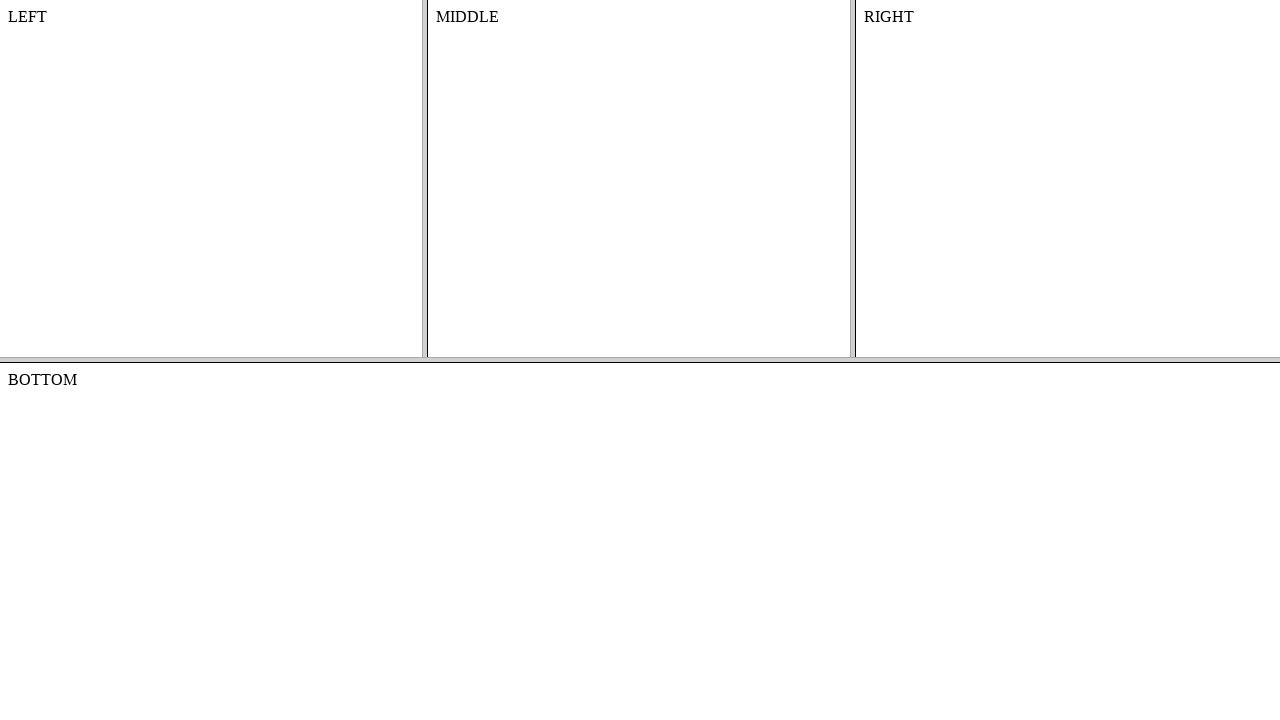

Verified content is accessible in the middle frame
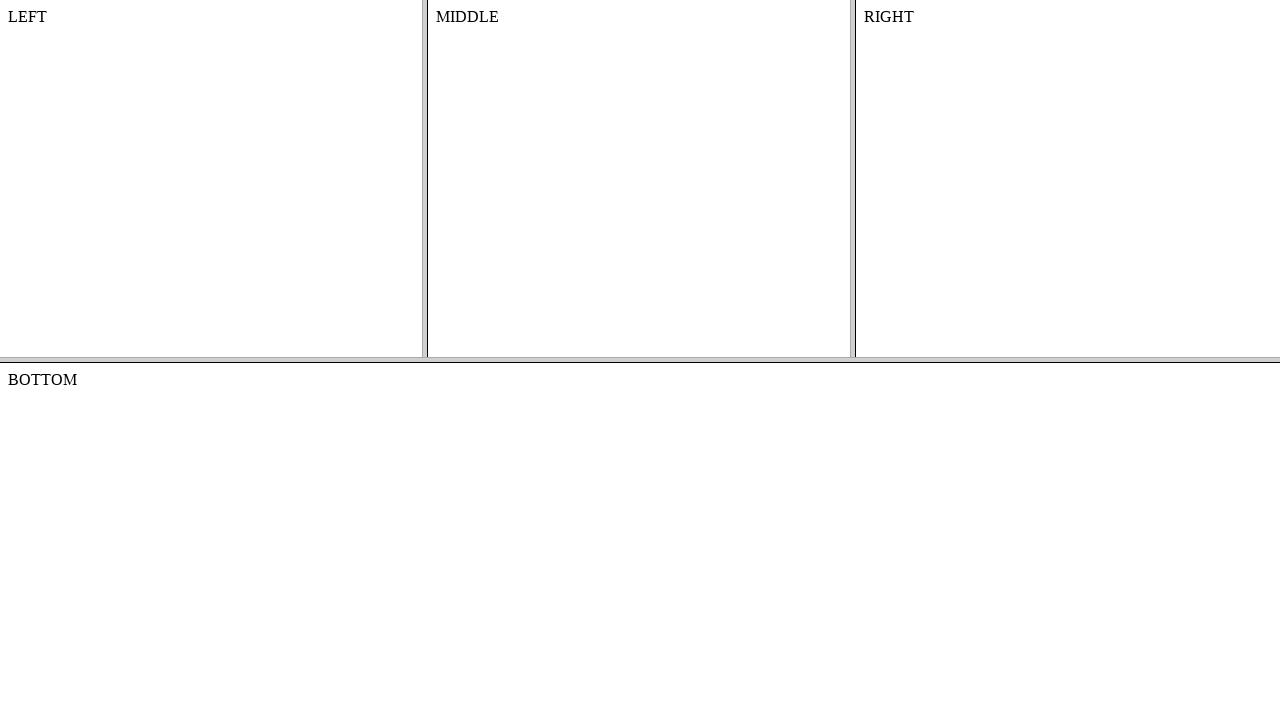

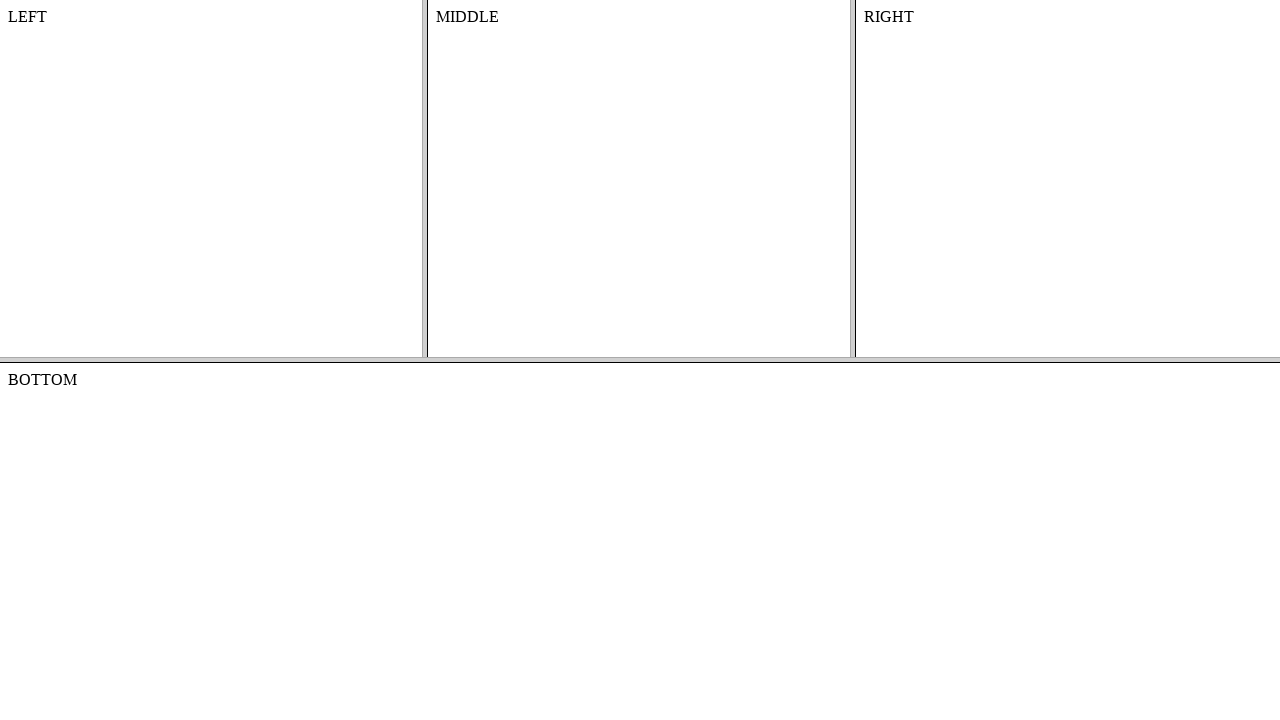